Tests filtering to display only completed items

Starting URL: https://demo.playwright.dev/todomvc

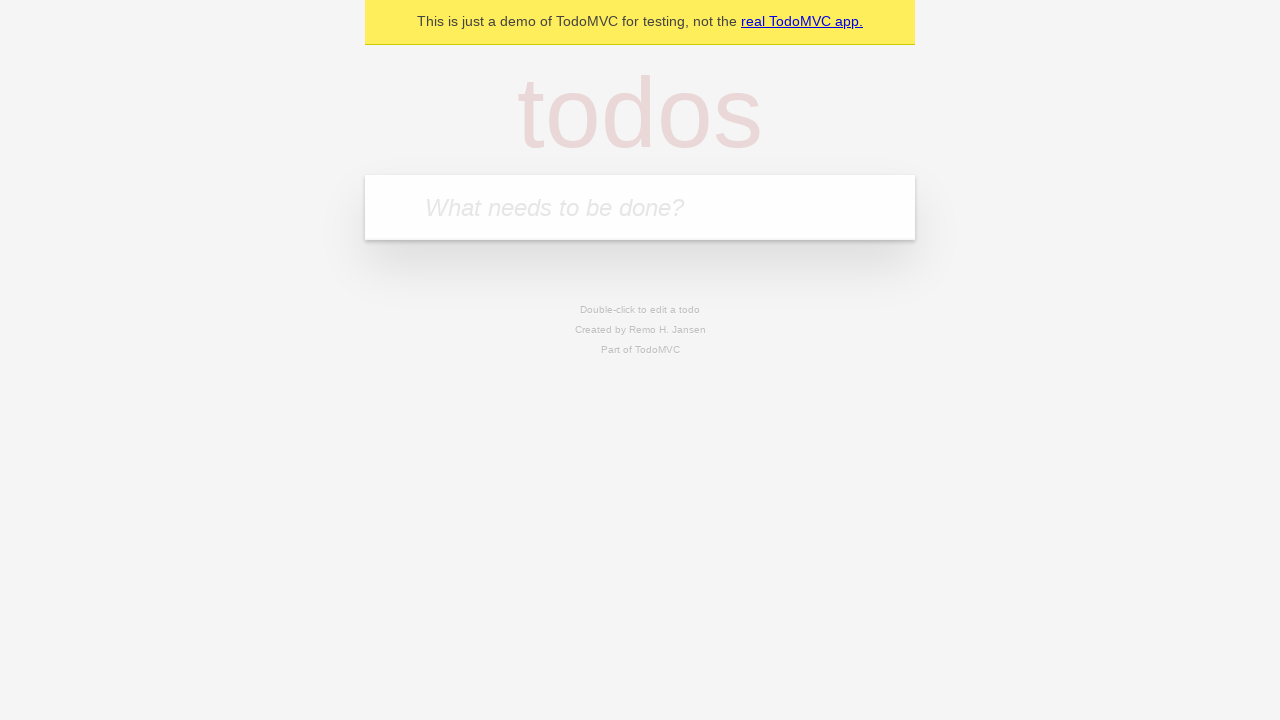

Filled todo input with 'buy some cheese' on internal:attr=[placeholder="What needs to be done?"i]
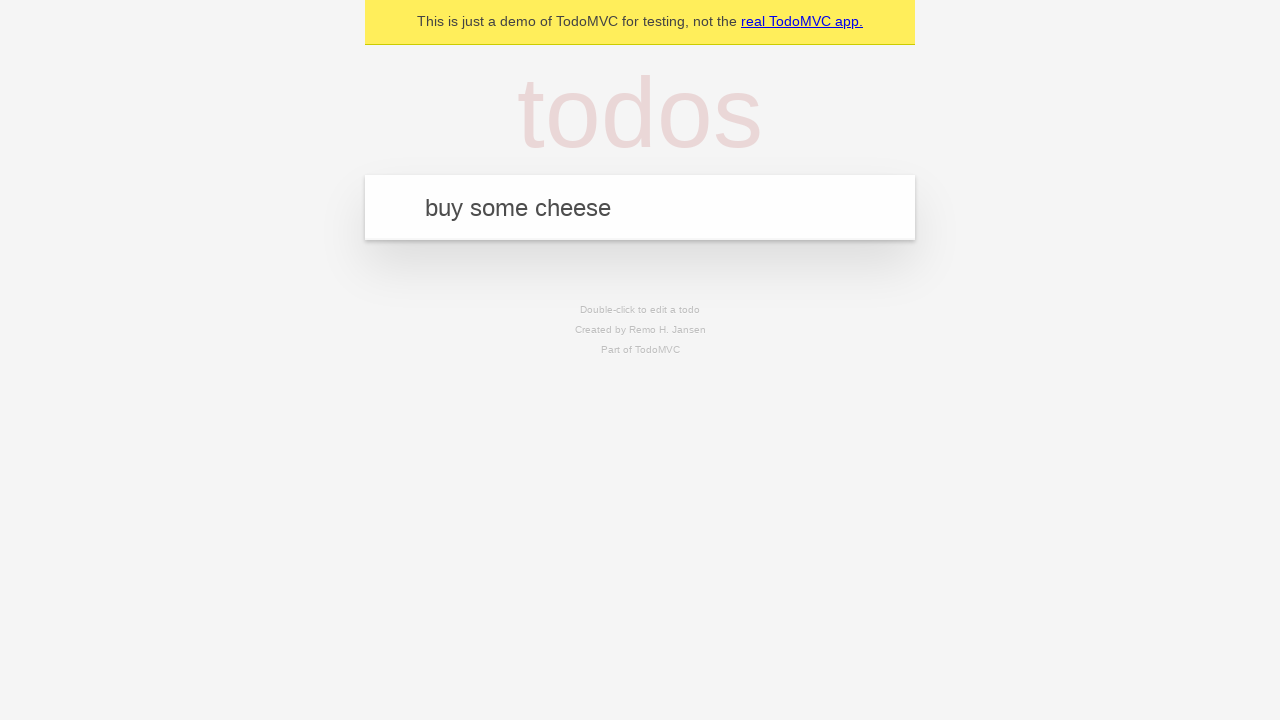

Pressed Enter to create first todo on internal:attr=[placeholder="What needs to be done?"i]
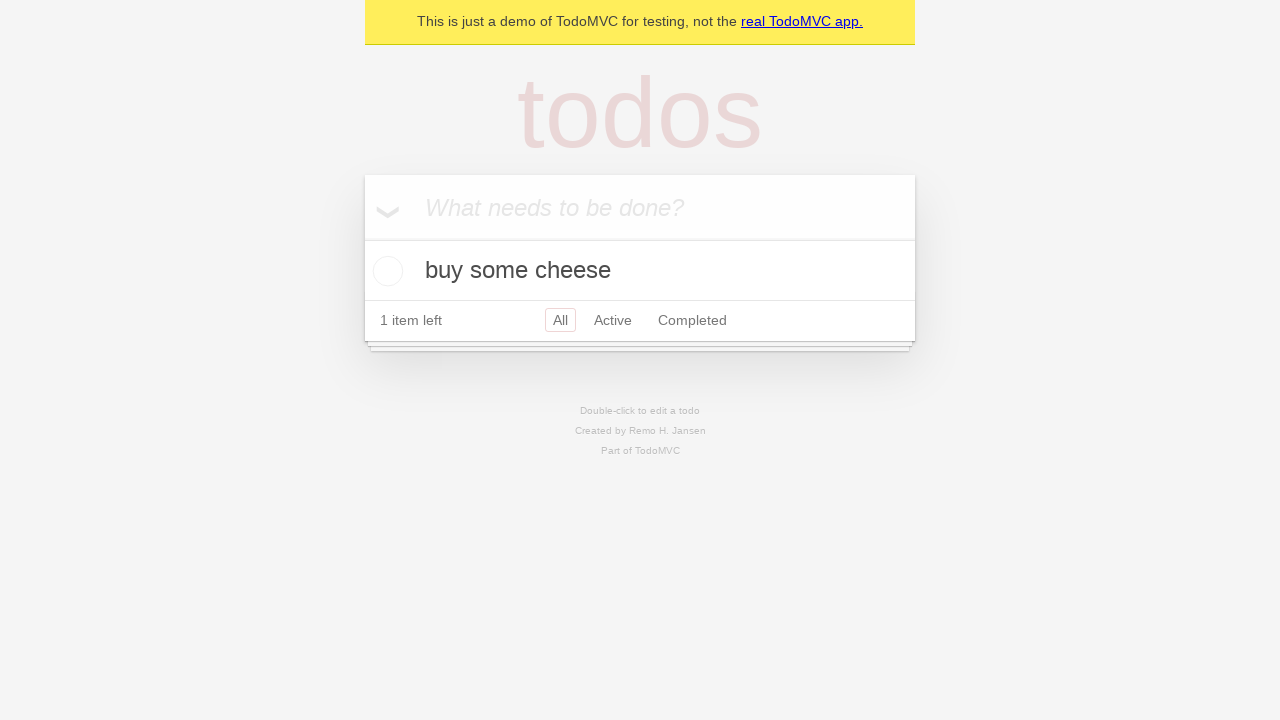

Filled todo input with 'feed the cat' on internal:attr=[placeholder="What needs to be done?"i]
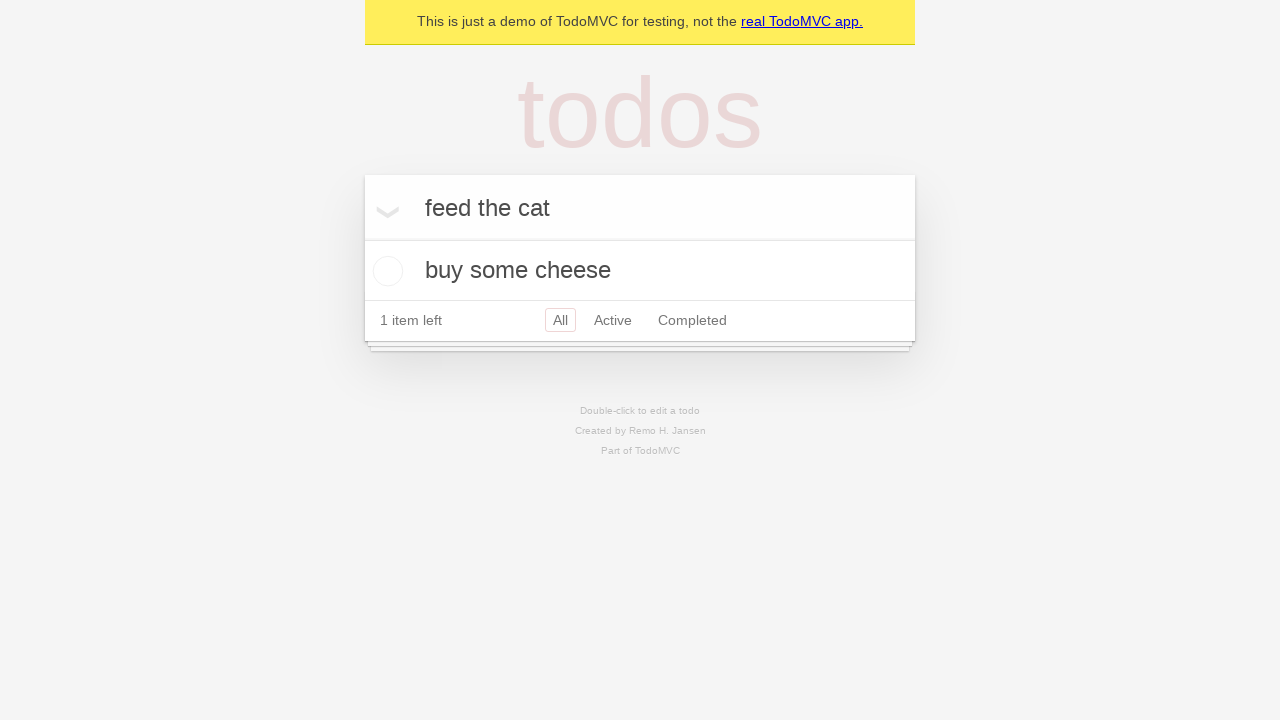

Pressed Enter to create second todo on internal:attr=[placeholder="What needs to be done?"i]
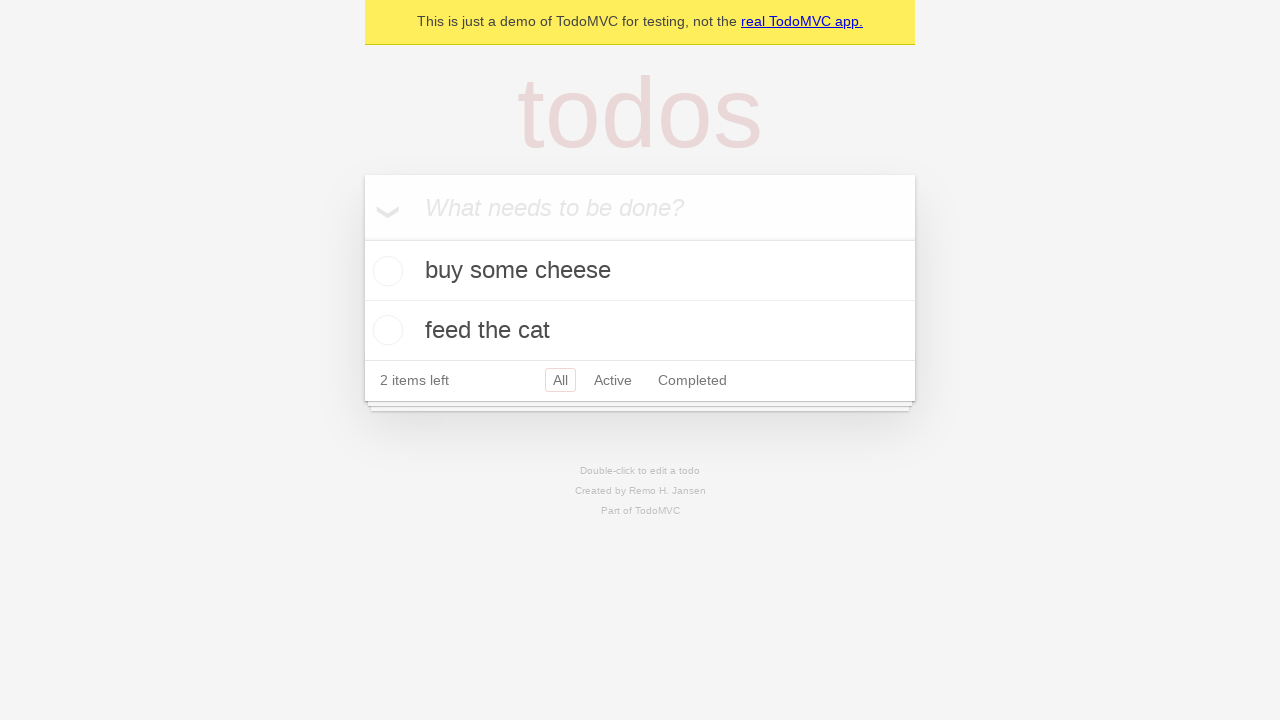

Filled todo input with 'book a doctors appointment' on internal:attr=[placeholder="What needs to be done?"i]
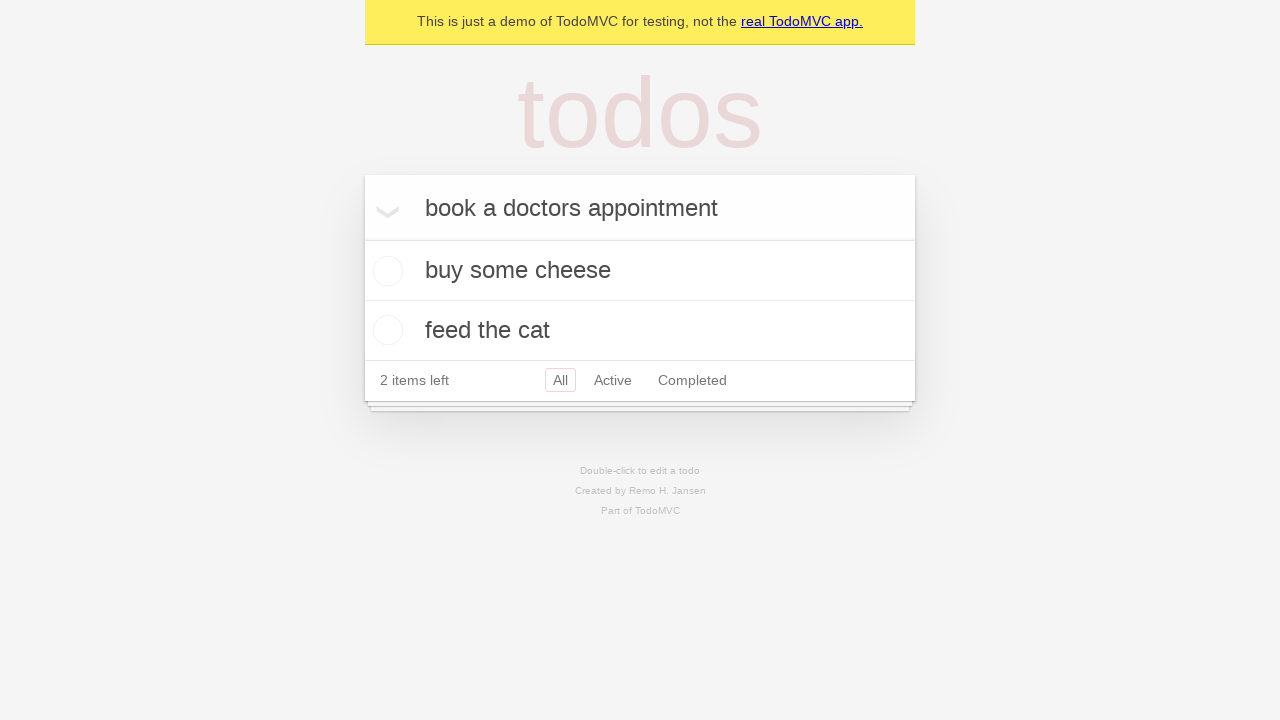

Pressed Enter to create third todo on internal:attr=[placeholder="What needs to be done?"i]
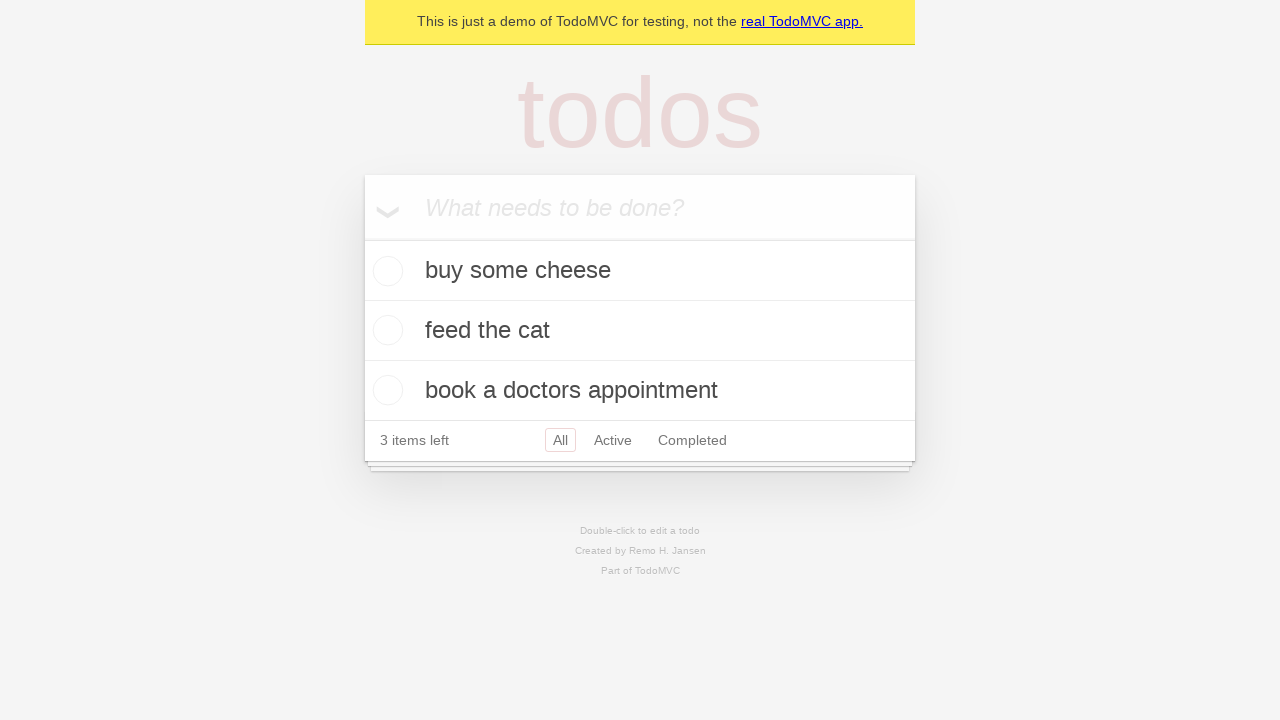

Checked the checkbox for second todo item 'feed the cat' at (385, 330) on internal:testid=[data-testid="todo-item"s] >> nth=1 >> internal:role=checkbox
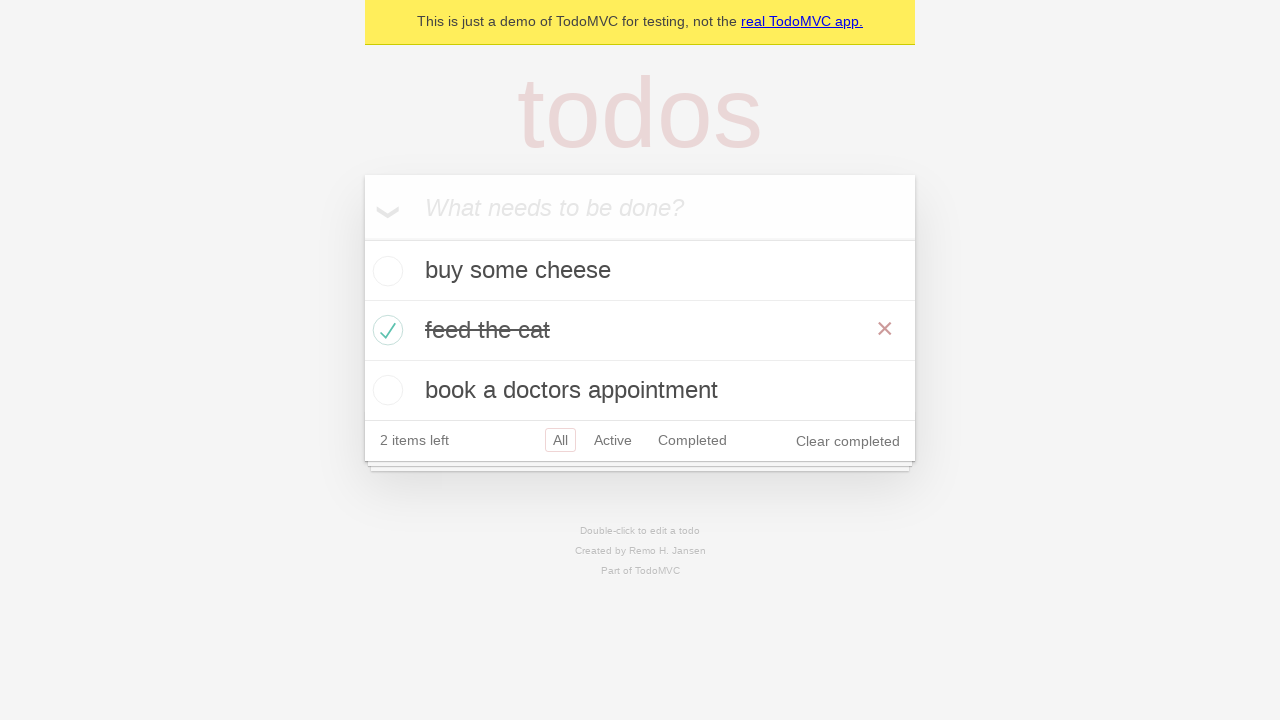

Clicked Completed filter to display only completed items at (692, 440) on internal:role=link[name="Completed"i]
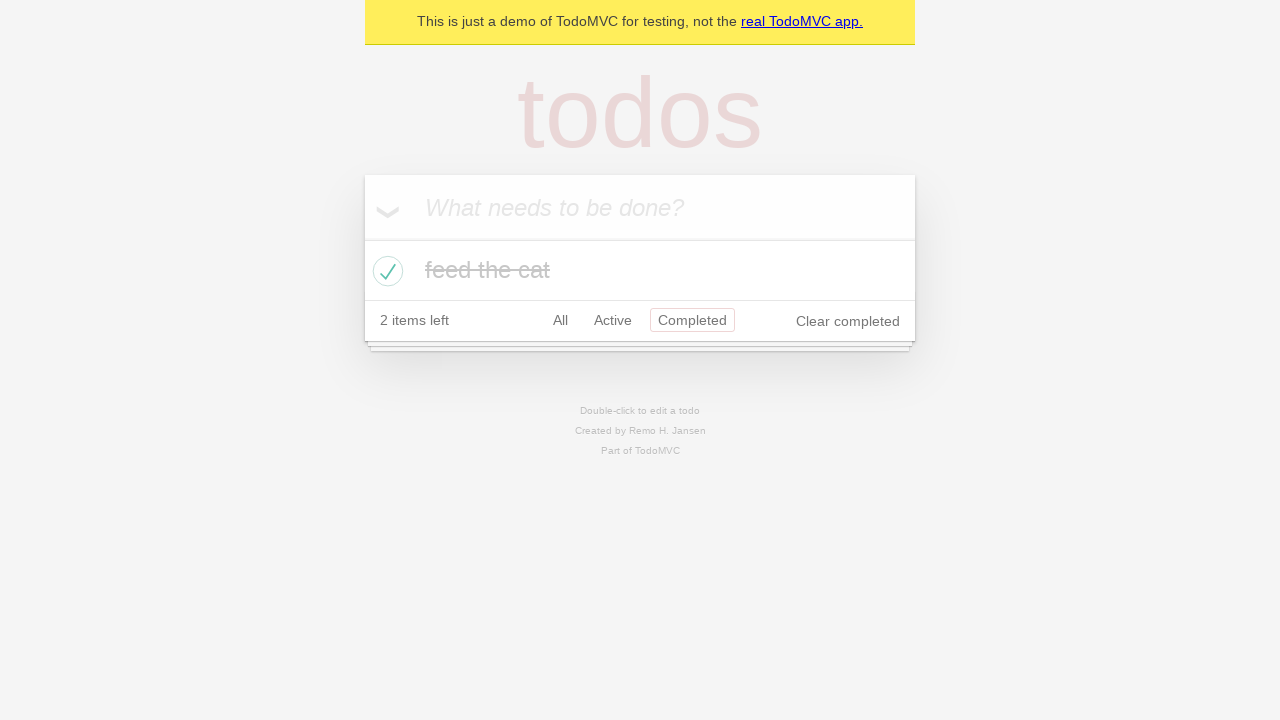

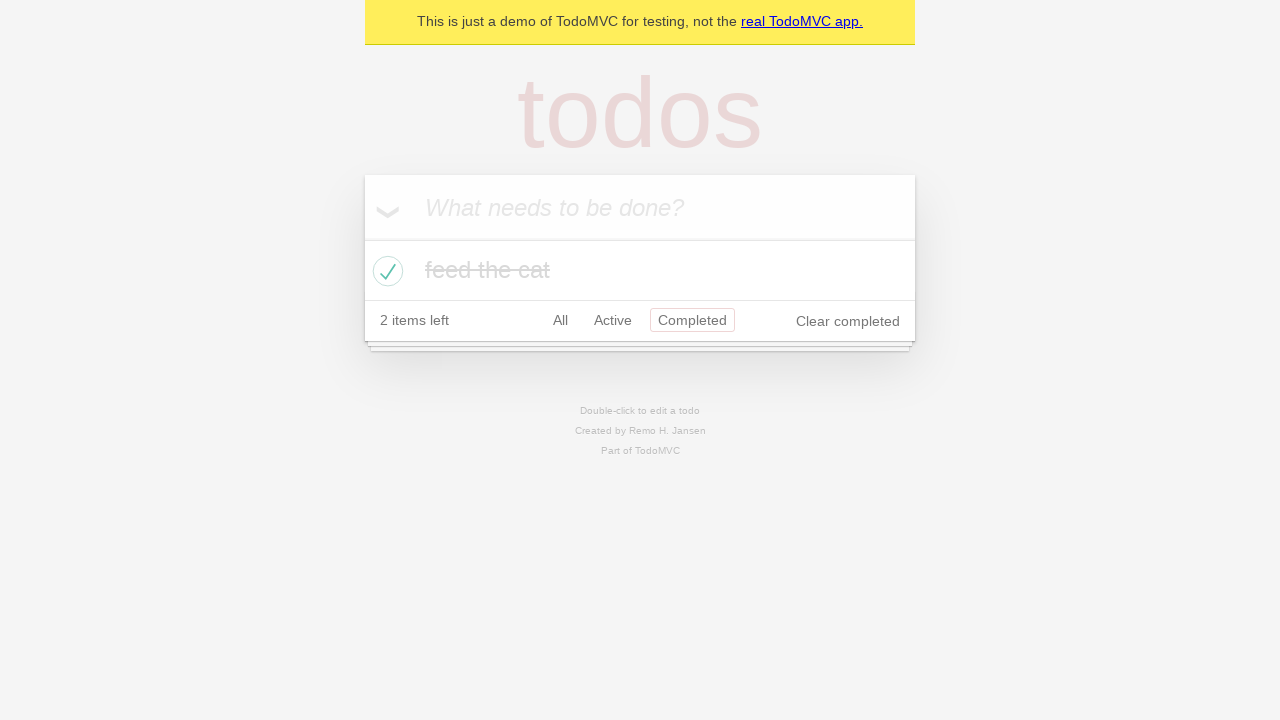